Tests mouse hover interaction by moving to the "Contribute" navigation link to reveal a dropdown menu, then clicking on the "CLA" link within that menu.

Starting URL: https://jqueryui.com/

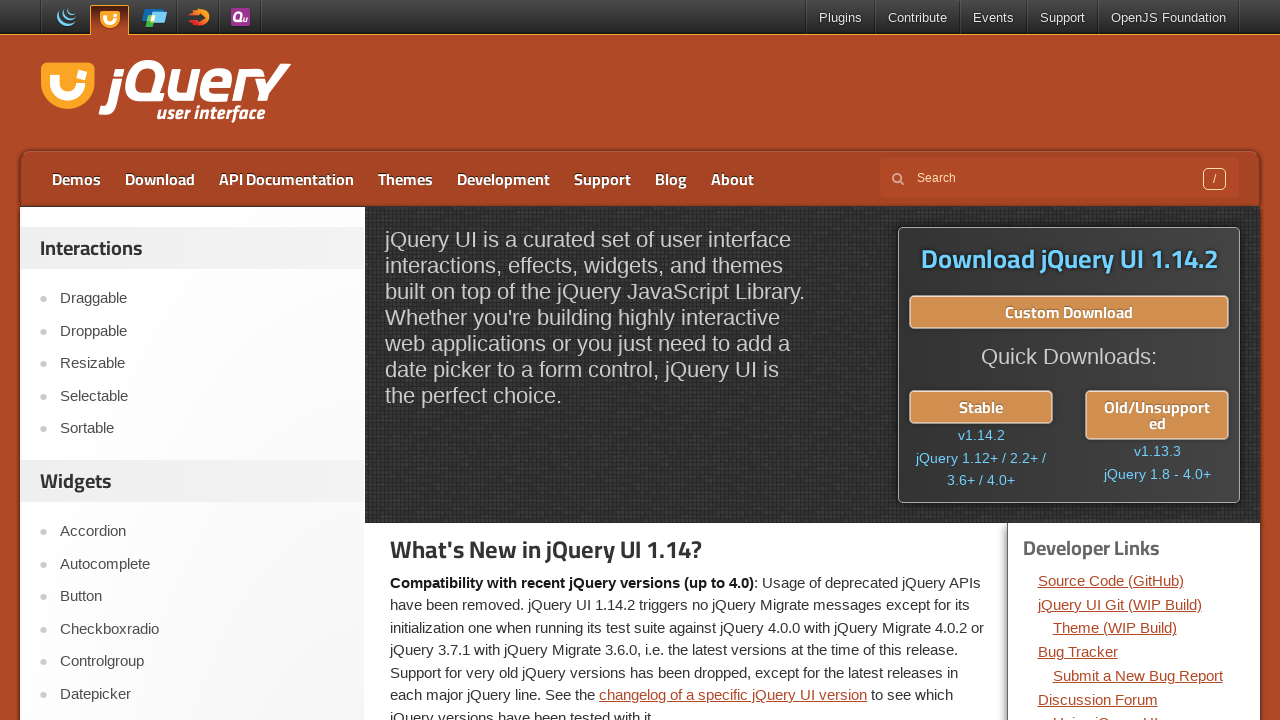

Hovered over 'Contribute' navigation link to reveal dropdown menu at (918, 18) on a:has-text('Contribute')
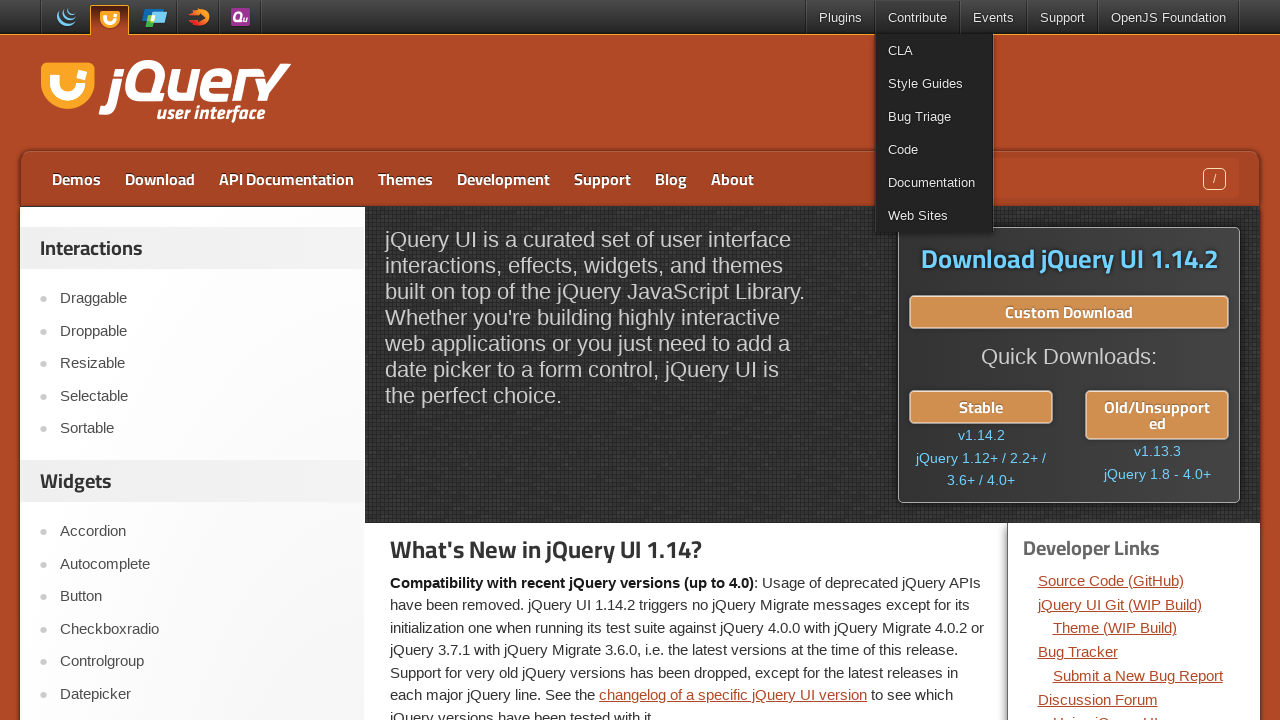

Clicked on 'CLA' link in the dropdown menu at (934, 50) on a:has-text('CLA')
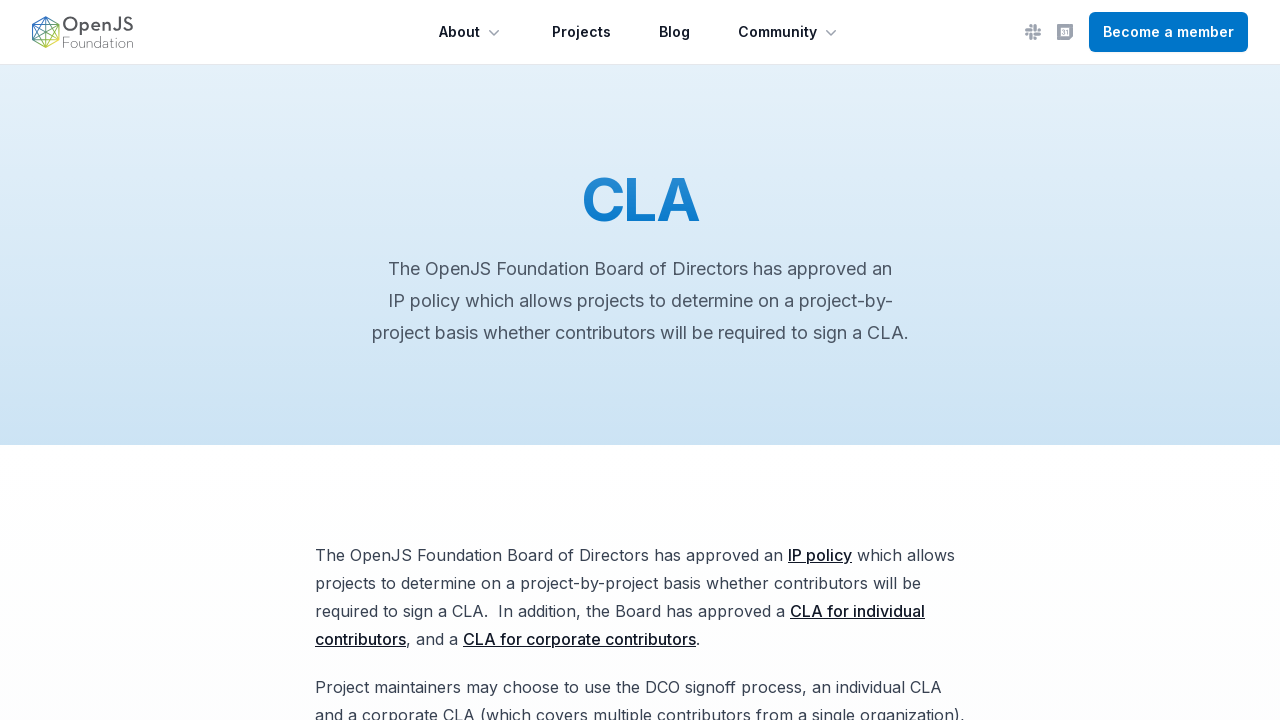

CLA page loaded successfully
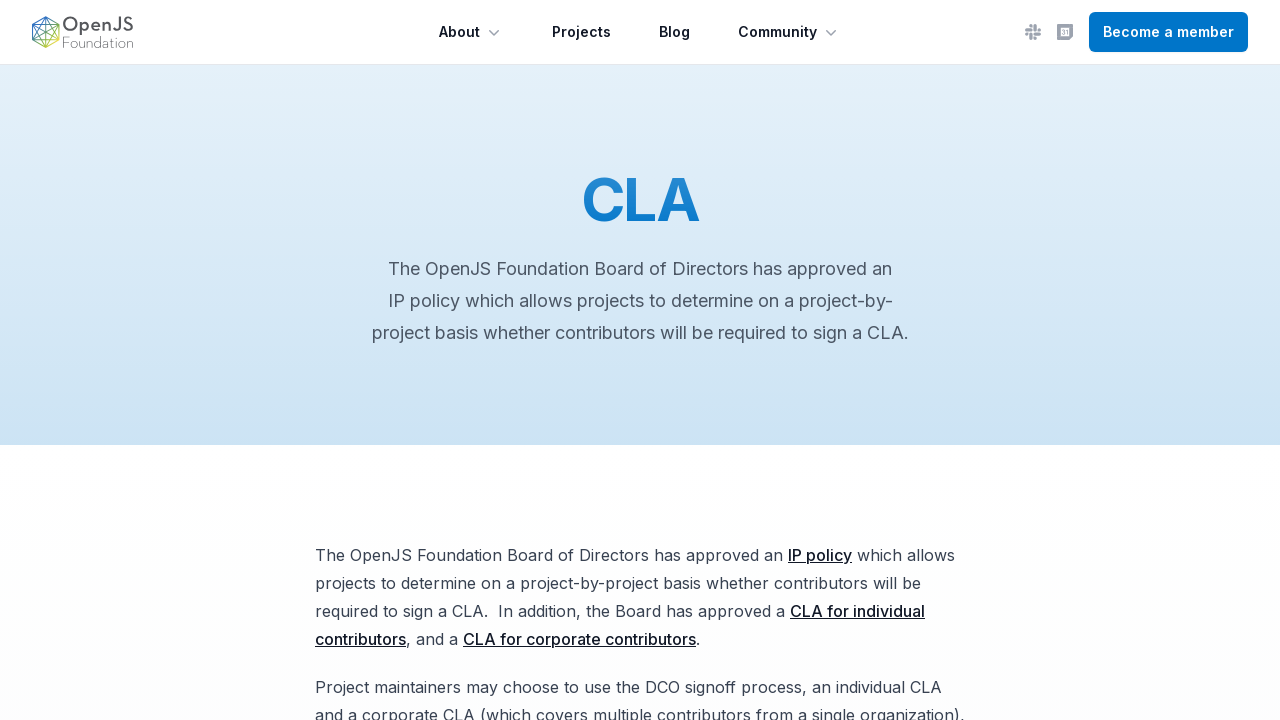

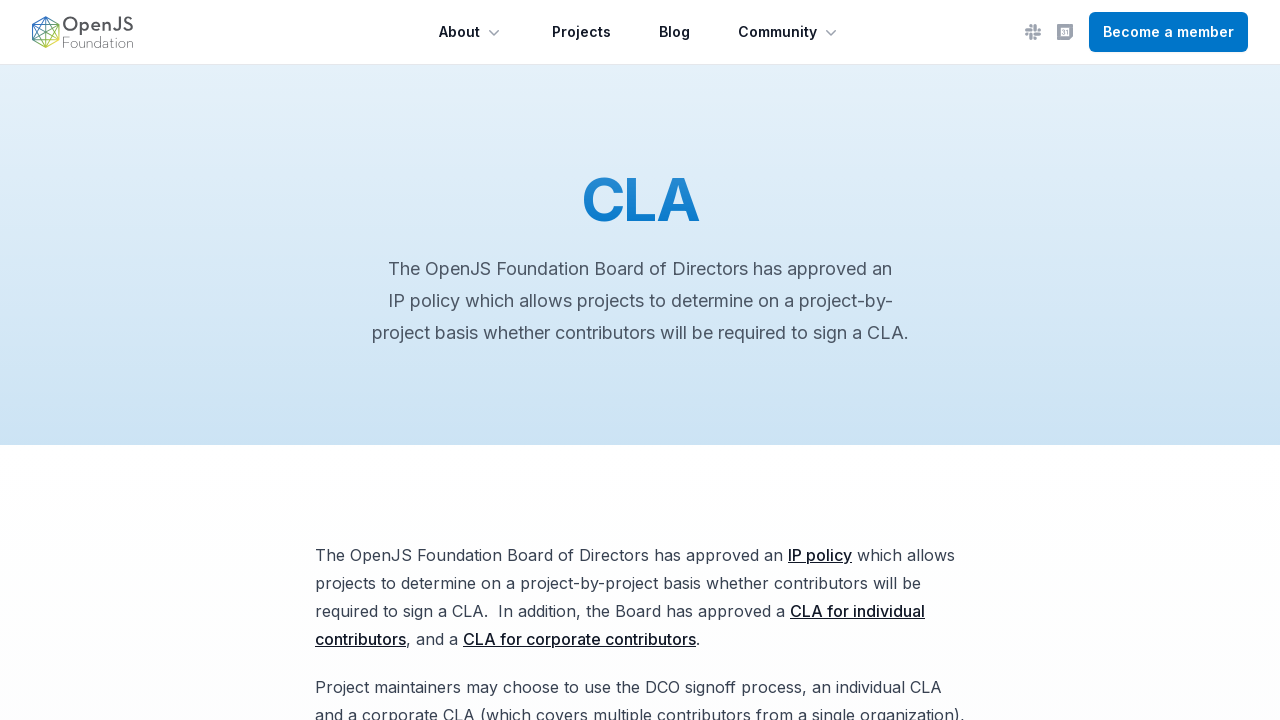